Tests interaction with disabled form elements by clicking on the Disabled option and filling disabled input fields using JavaScript execution

Starting URL: https://demoapps.qspiders.com/ui?scenario=1

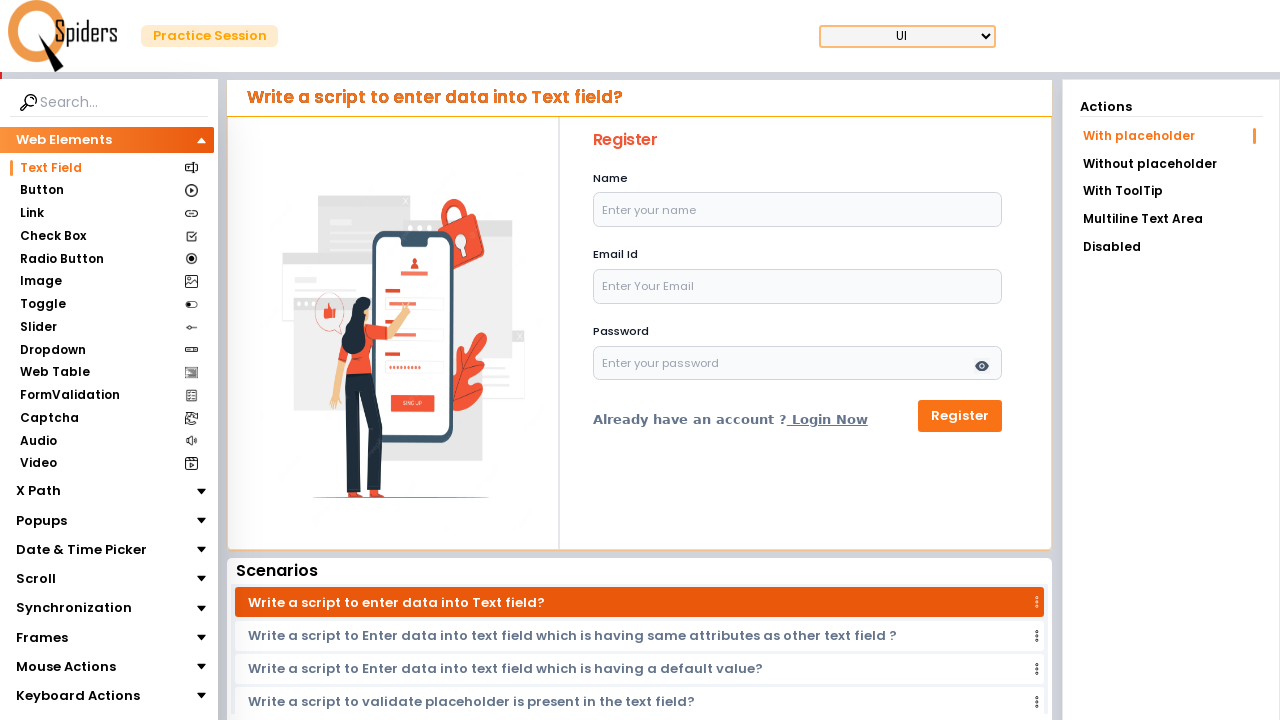

Clicked on the Disabled option at (1171, 247) on xpath=//li[text()='Disabled']
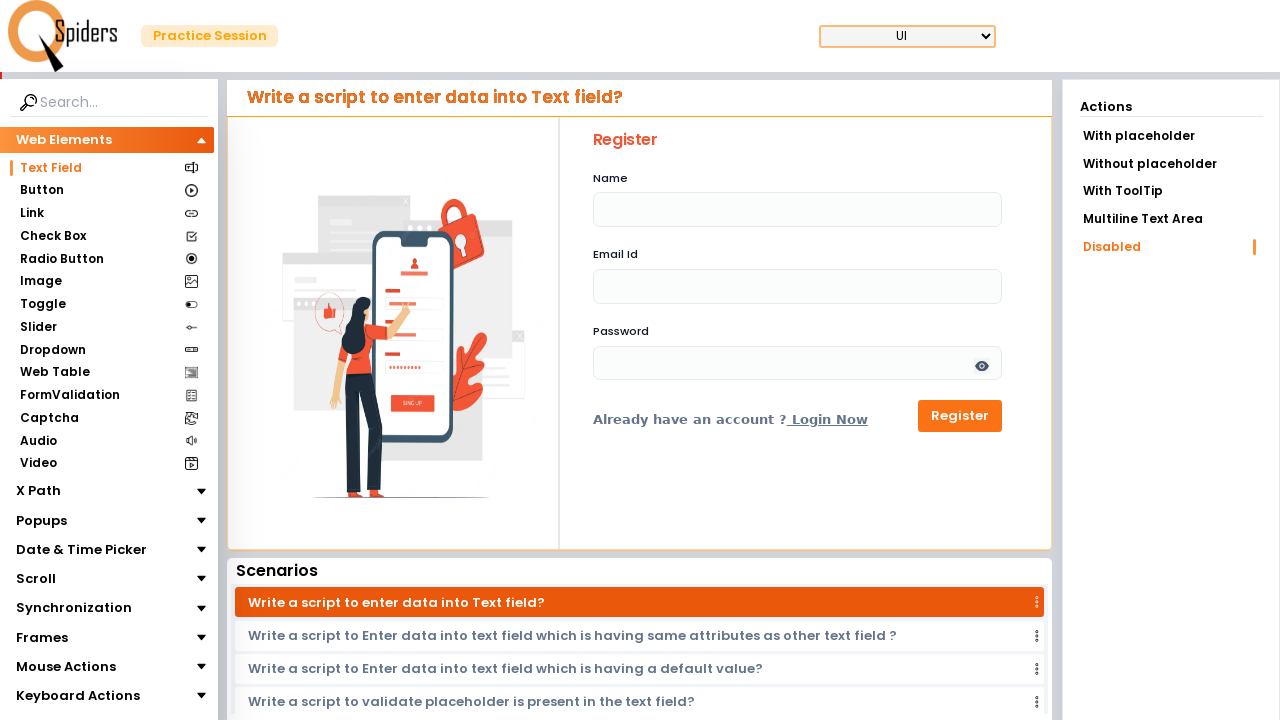

Form loaded and name field is visible
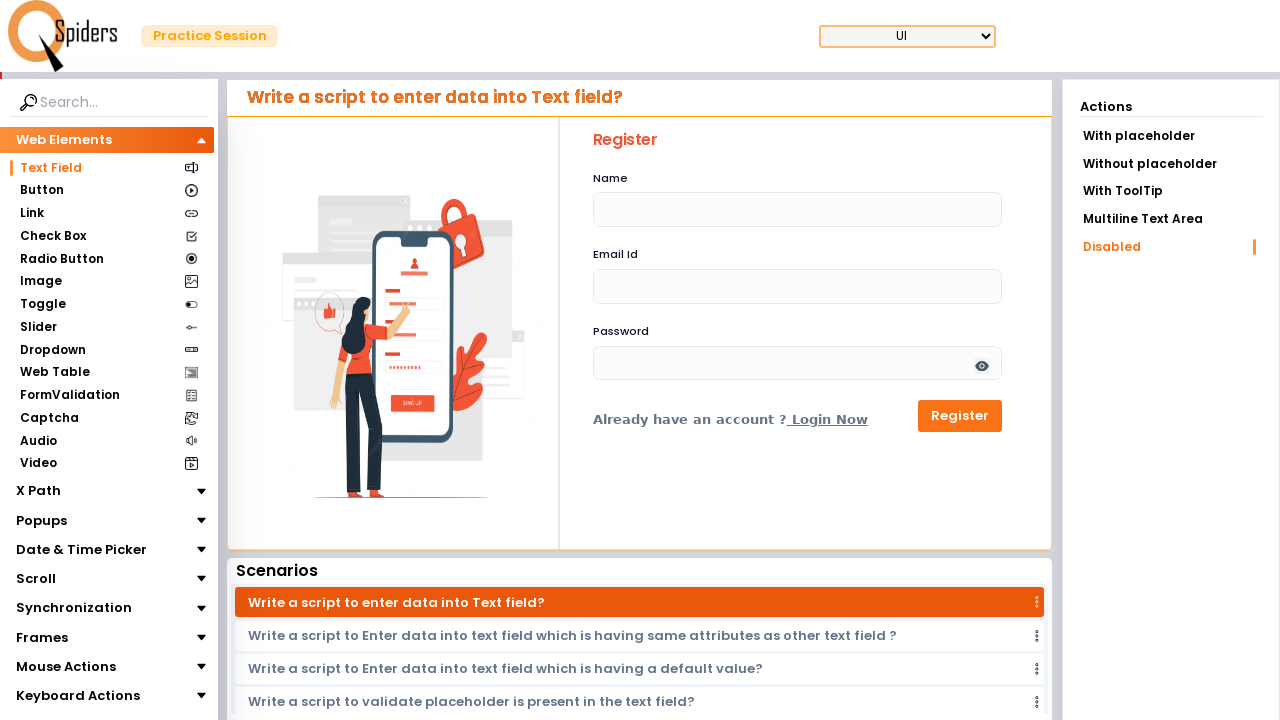

Filled disabled name field with 'John Smith' using JavaScript
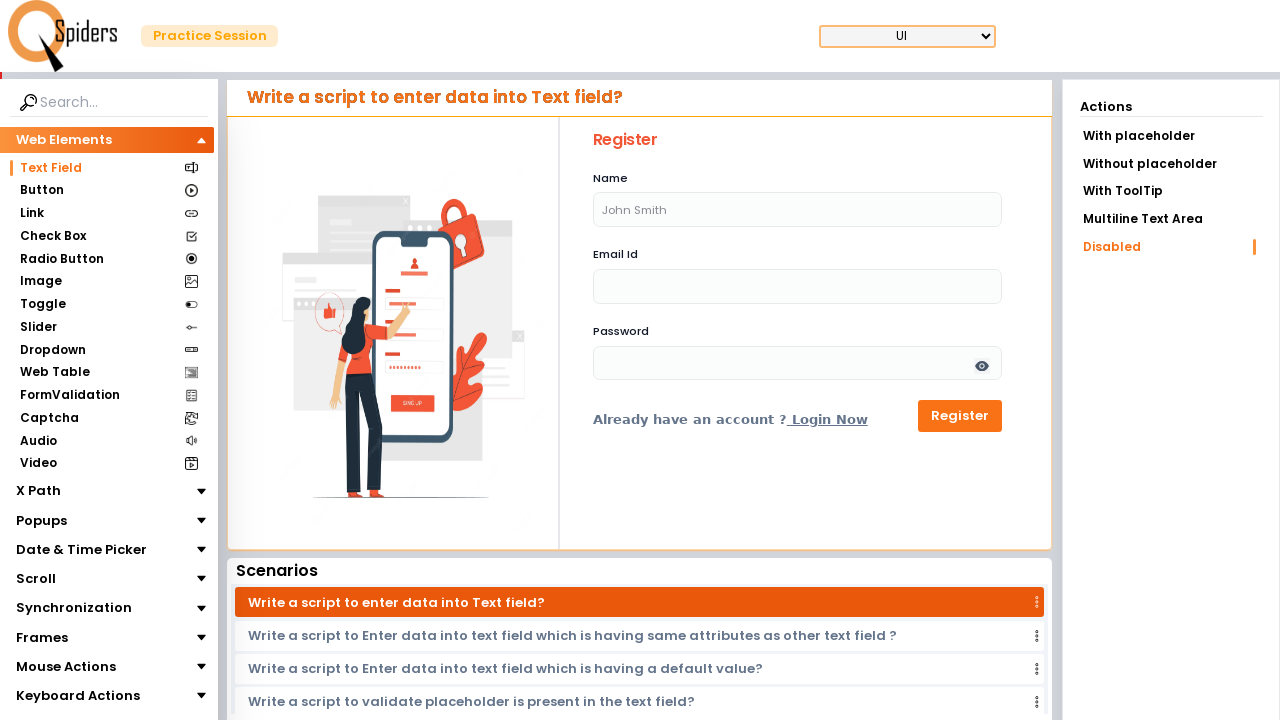

Filled disabled email field with 'johnsmith@example.com' using JavaScript
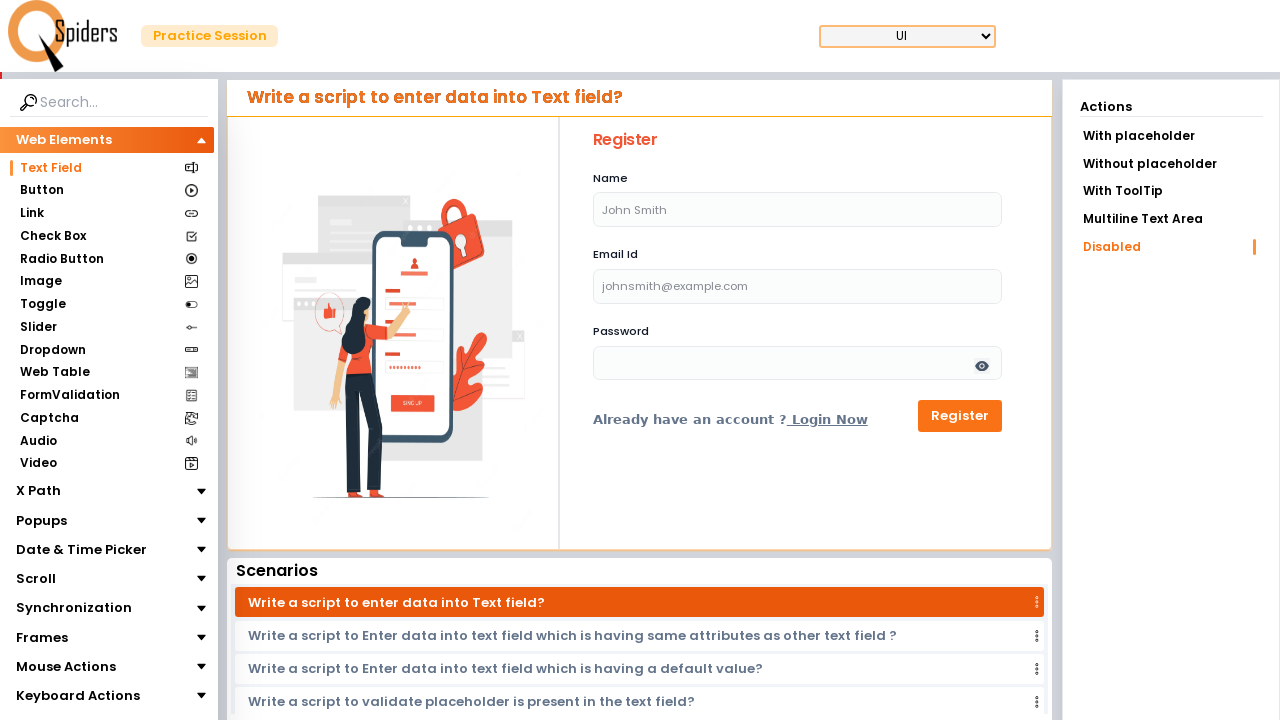

Filled disabled password field with 'securepass456' using JavaScript
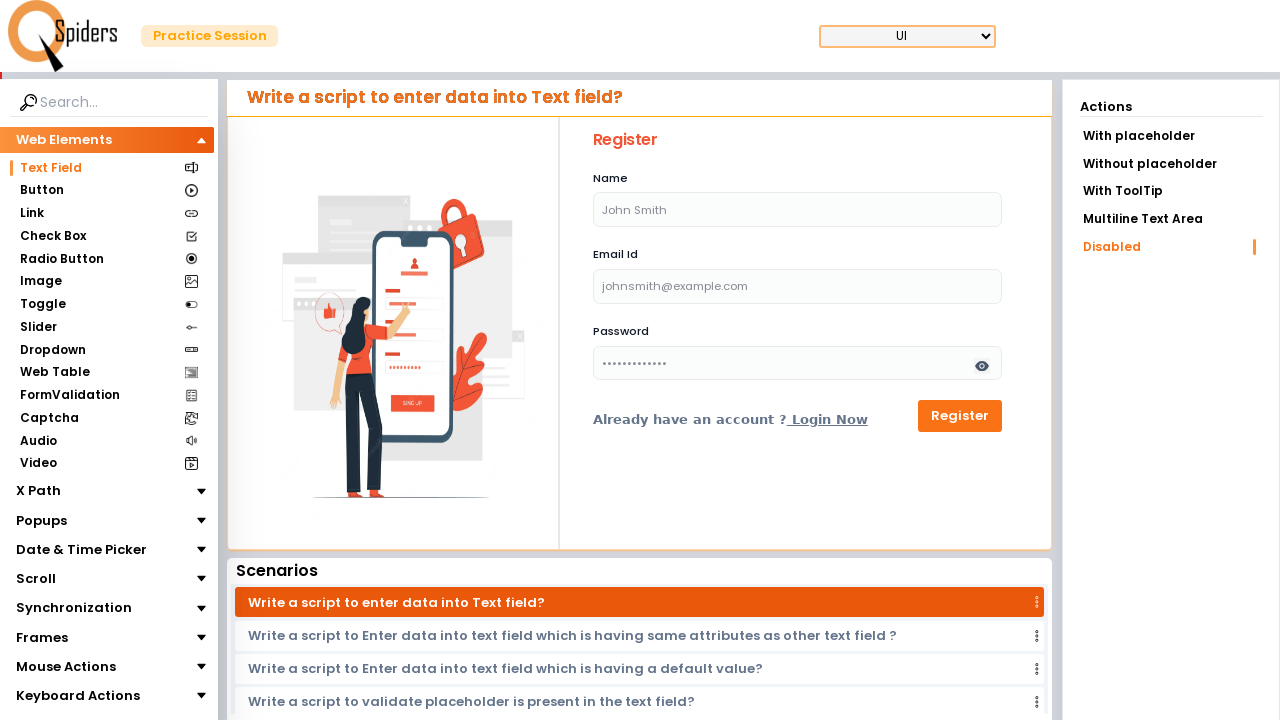

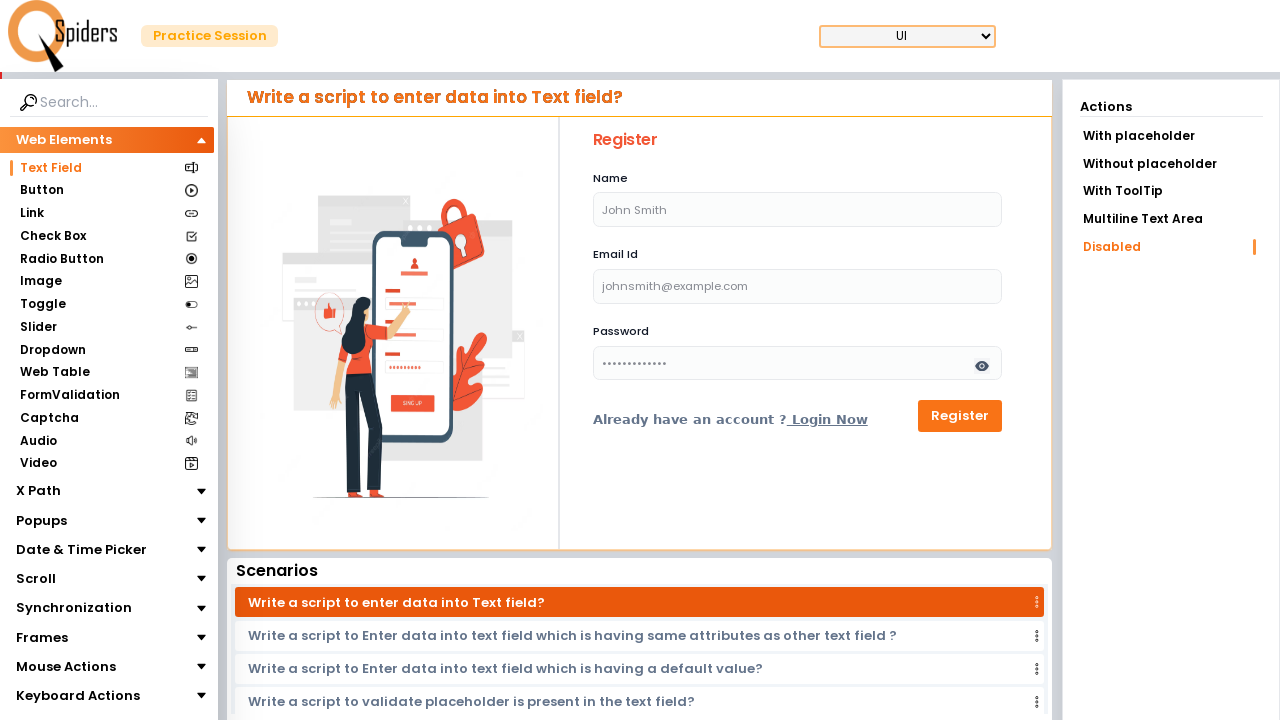